Navigates to the Platned website homepage and verifies the page loads by checking the title.

Starting URL: https://platned.com/

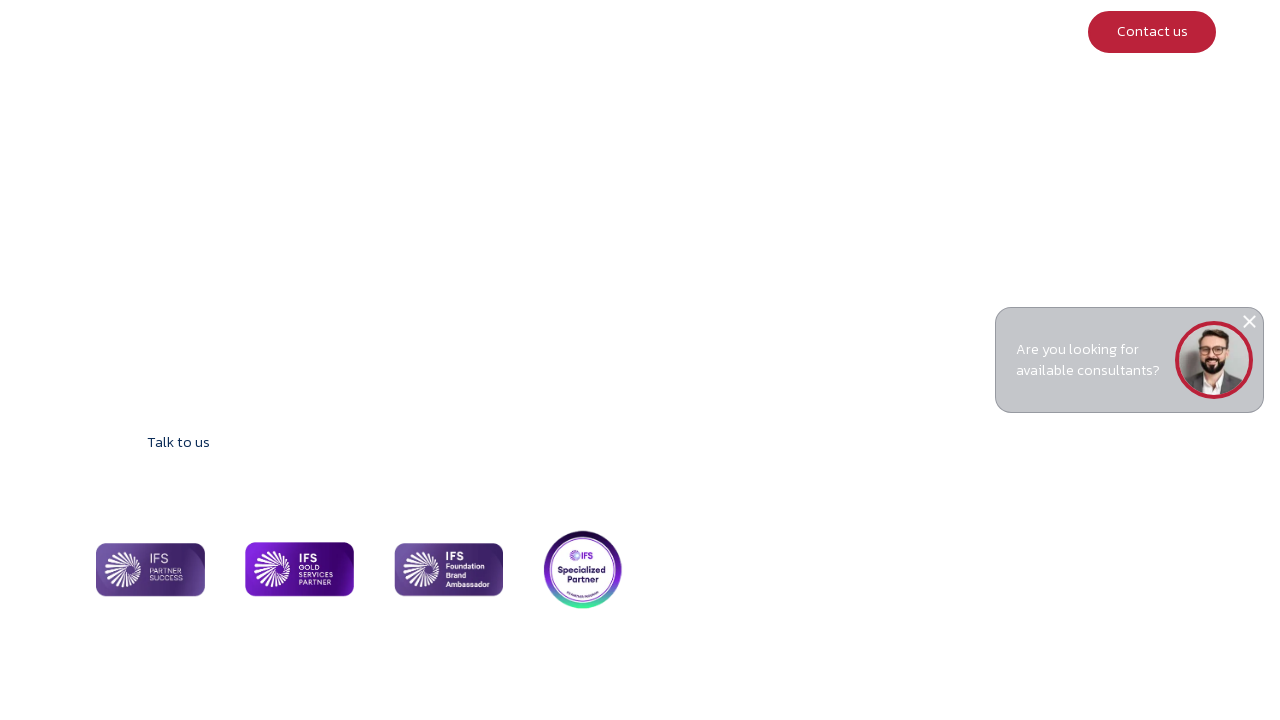

Waited for page to reach domcontentloaded state
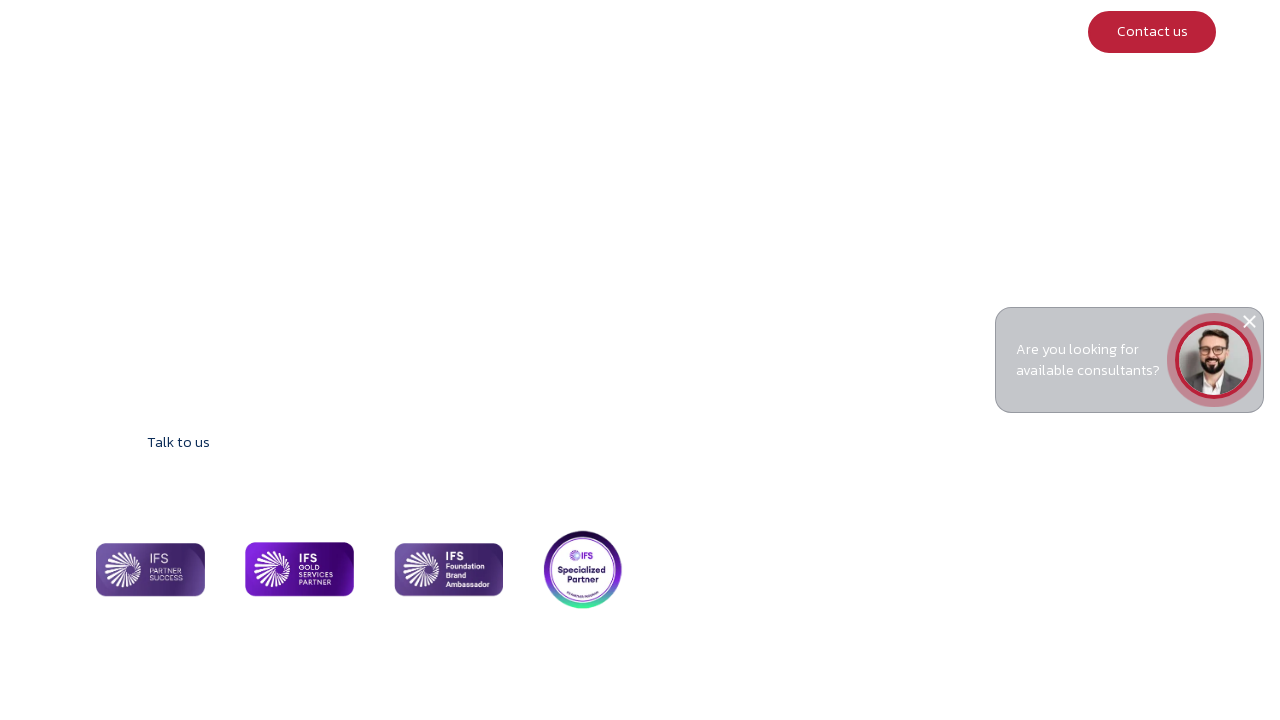

Retrieved page title: 'IFS Gold Partner | Global Experts in ERP, FSM & IFS Cloud™️'
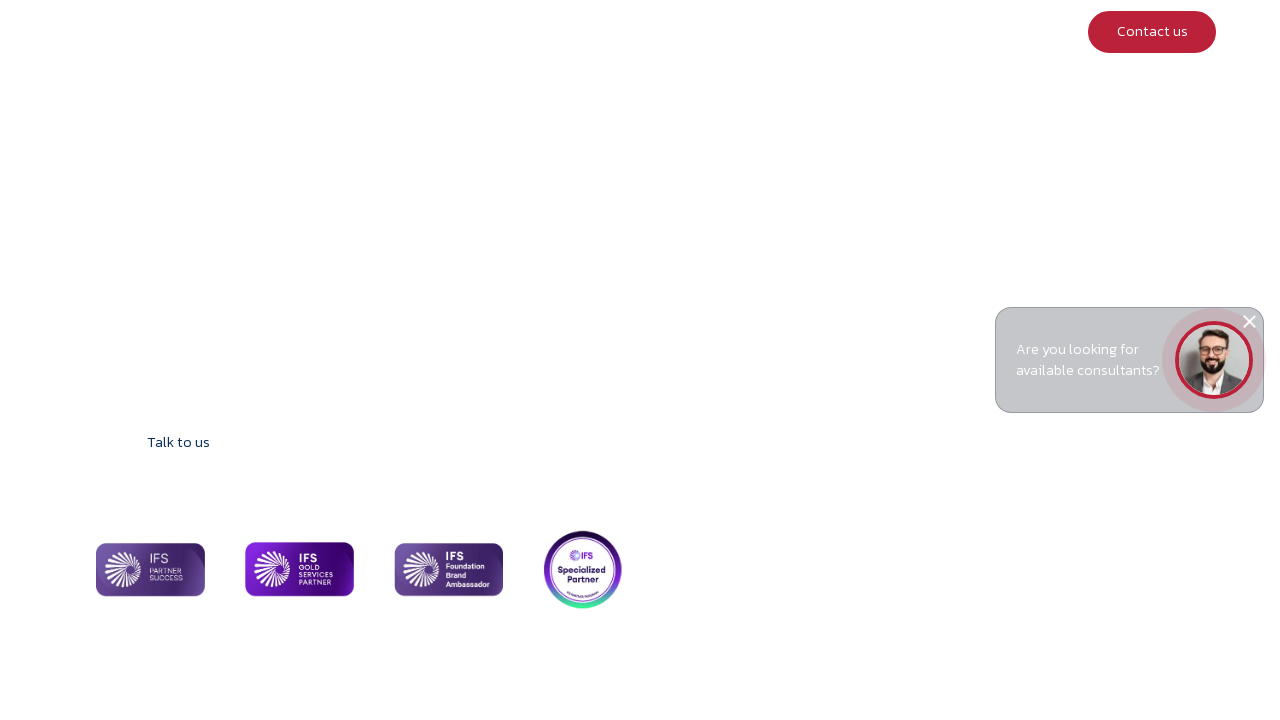

Verified page title is not empty
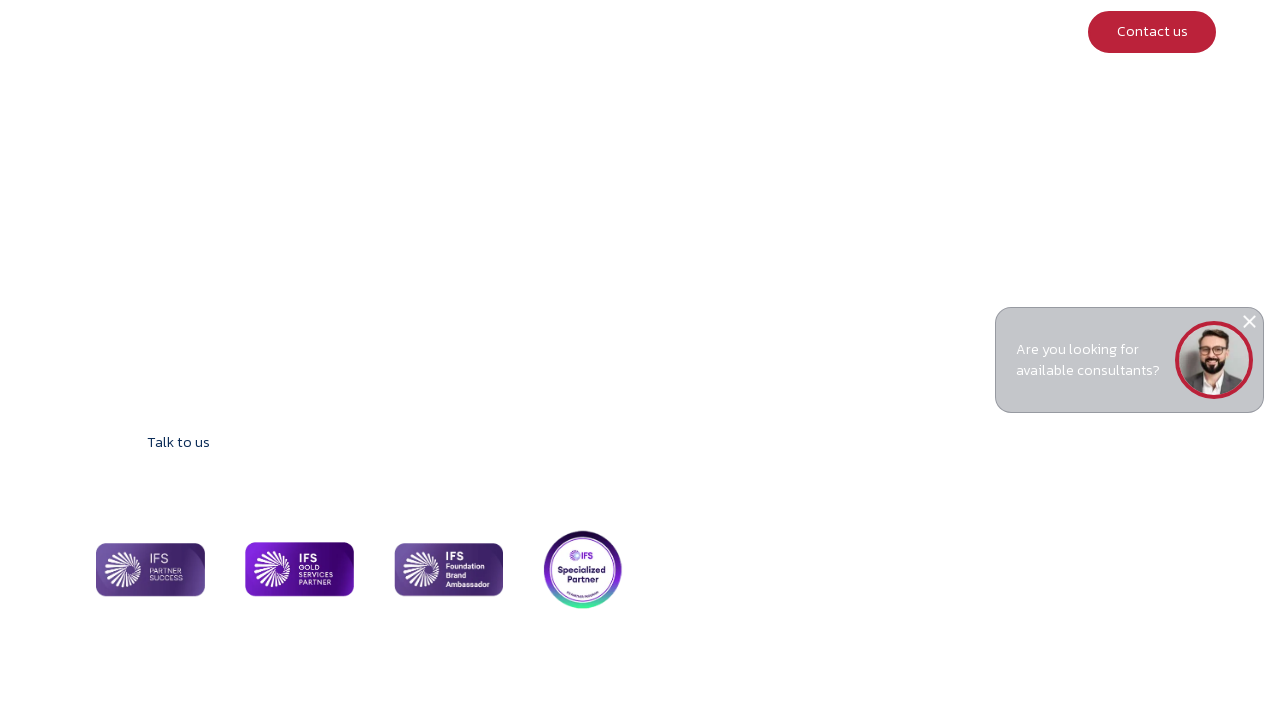

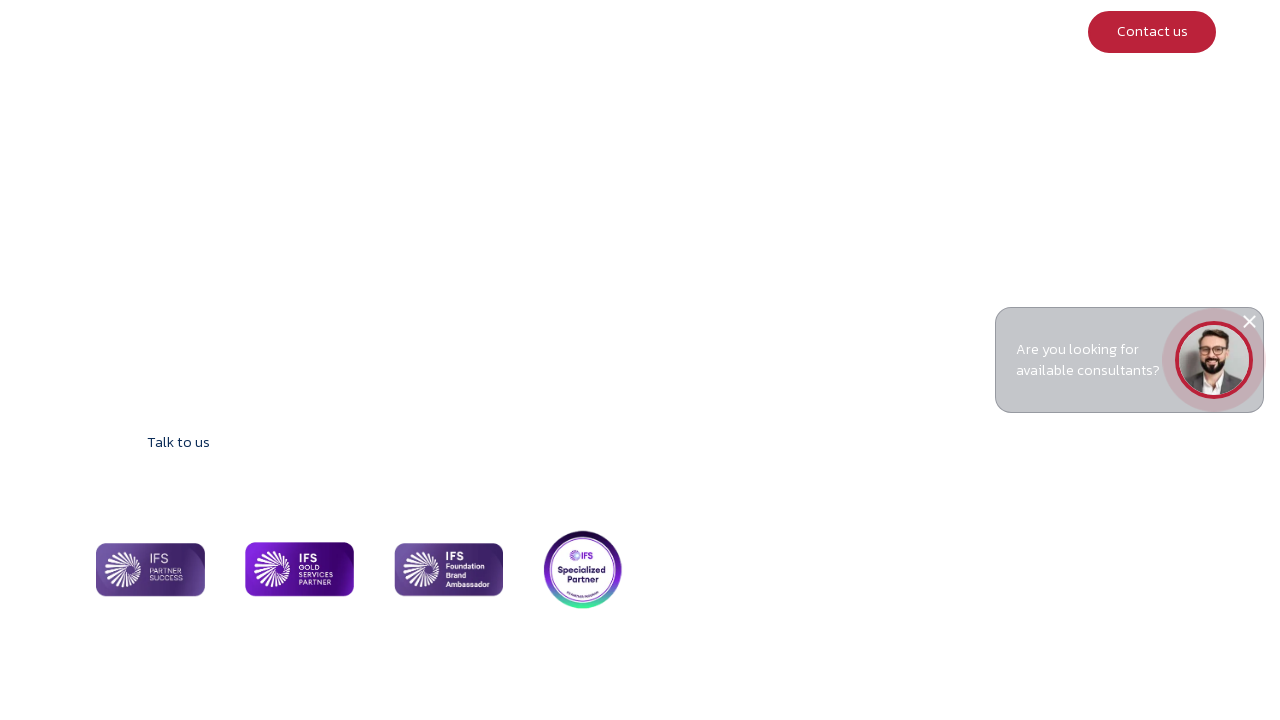